Tests registration form validation when confirm password doesn't match the original password

Starting URL: https://alada.vn/tai-khoan/dang-ky.html

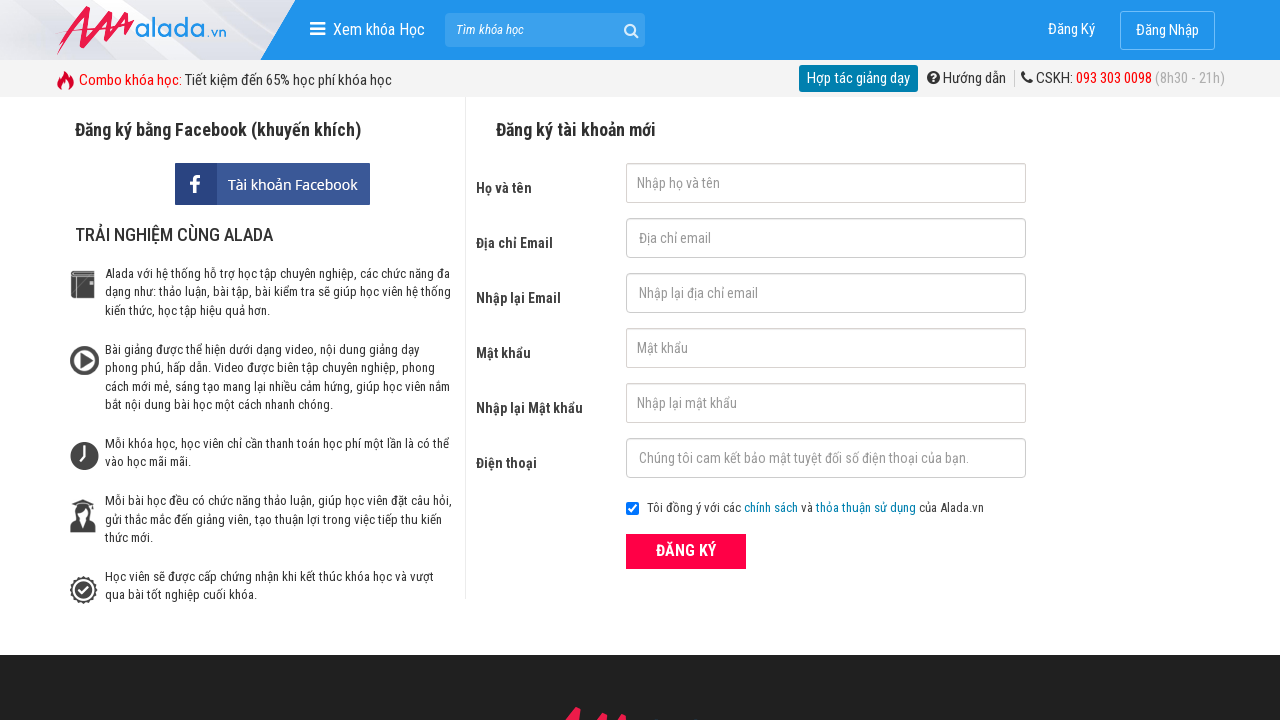

Filled email field with 'sam@gmail.com' on input#txtEmail
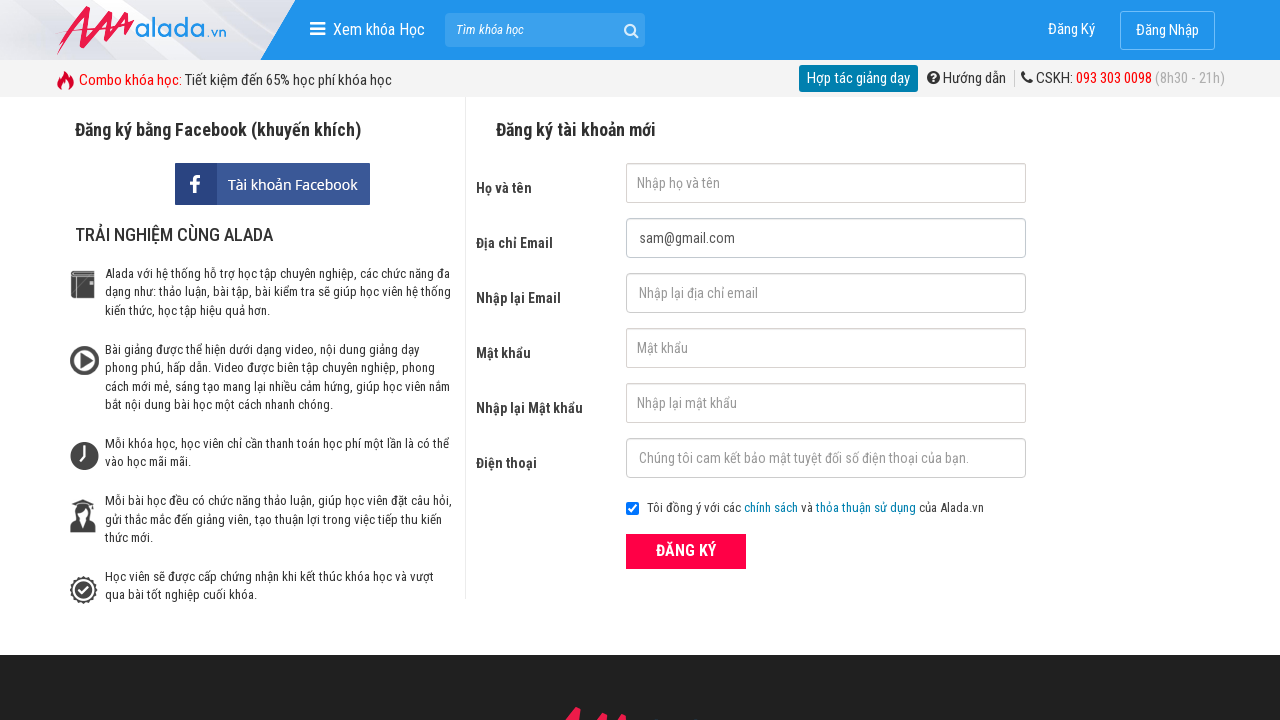

Filled confirm email field with 'sam@gmail.com' on input#txtCEmail
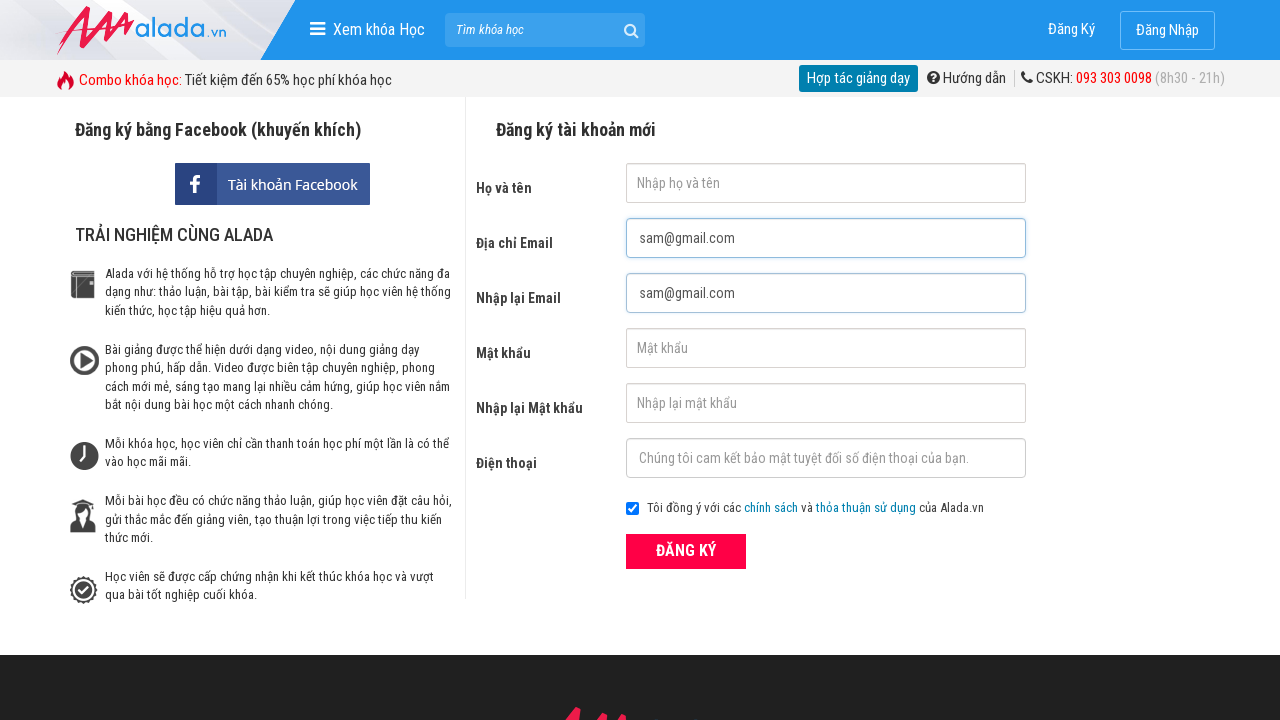

Filled password field with '123456' on input#txtPassword
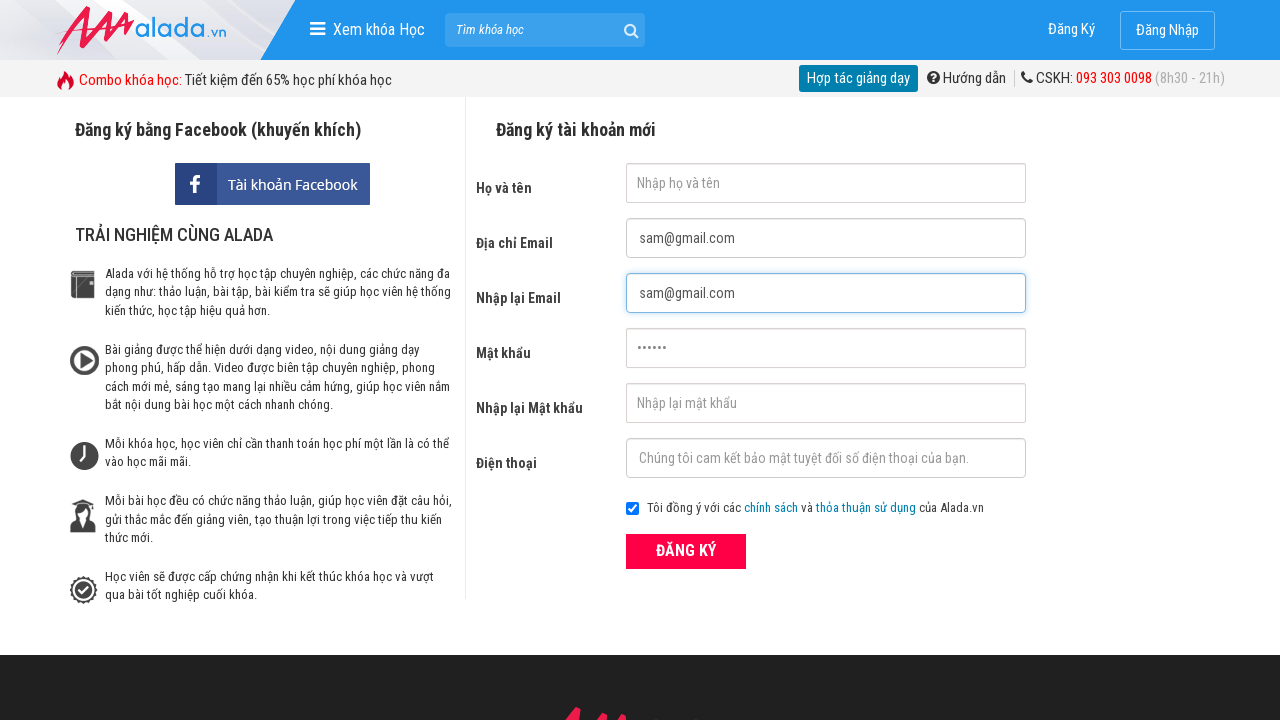

Filled confirm password field with mismatched password '122456' on input#txtCPassword
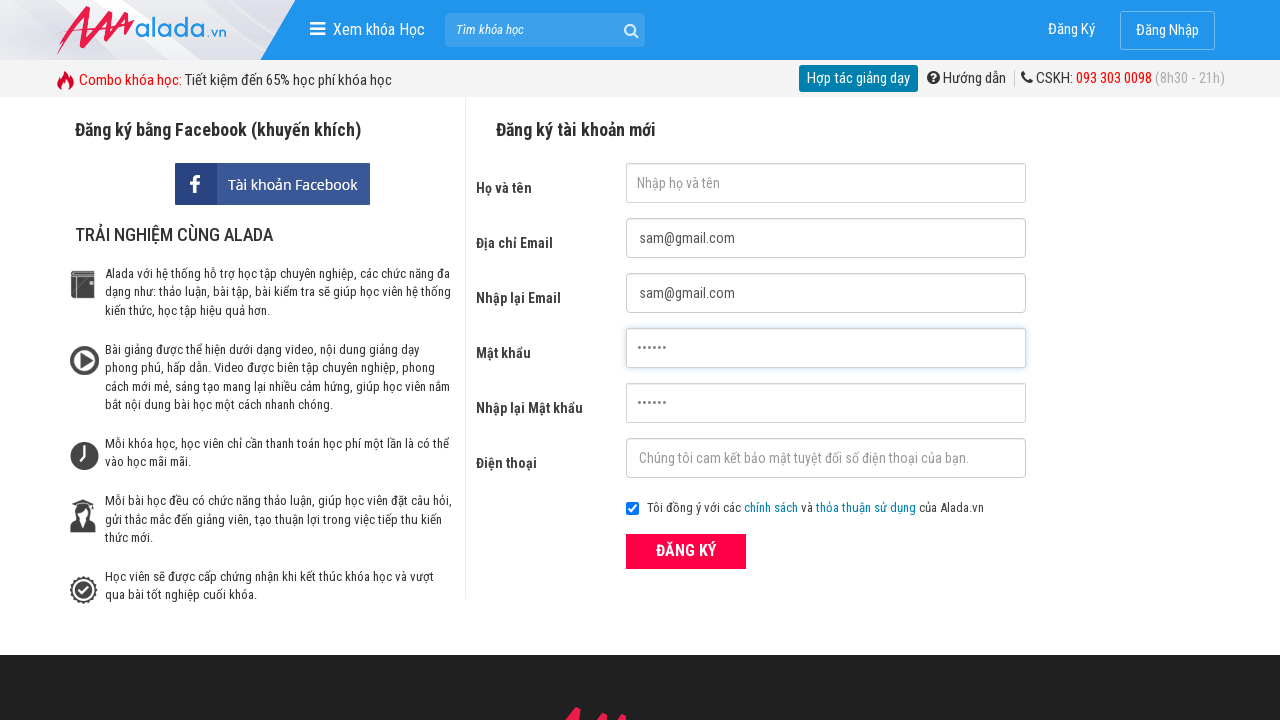

Filled phone field with '0986936515' on input#txtPhone
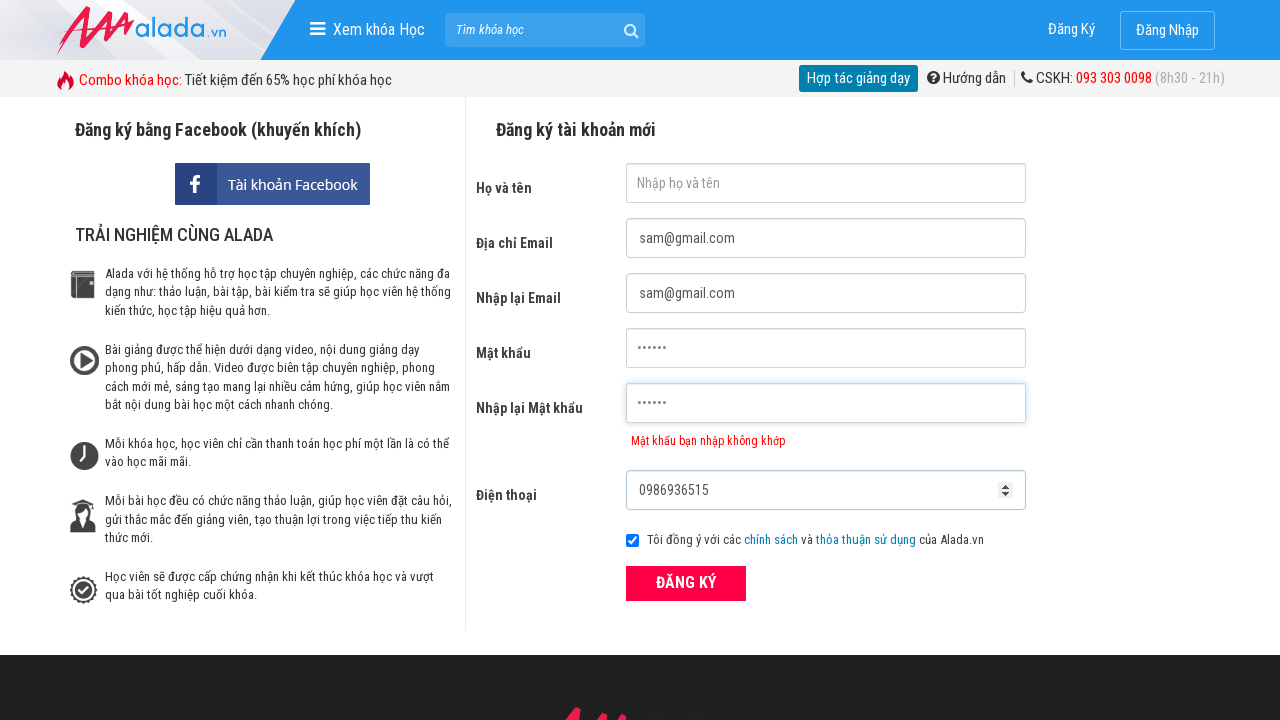

Clicked submit button to register at (686, 583) on button[type='submit']
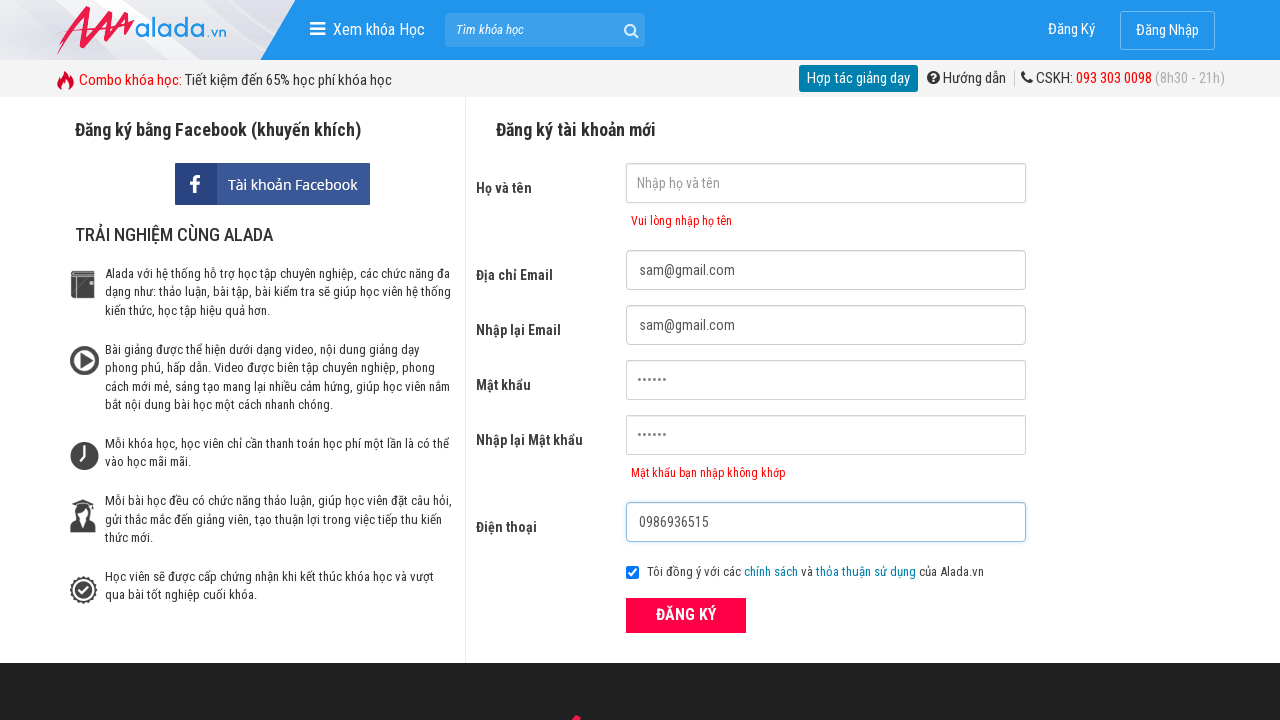

Confirm password error message appeared
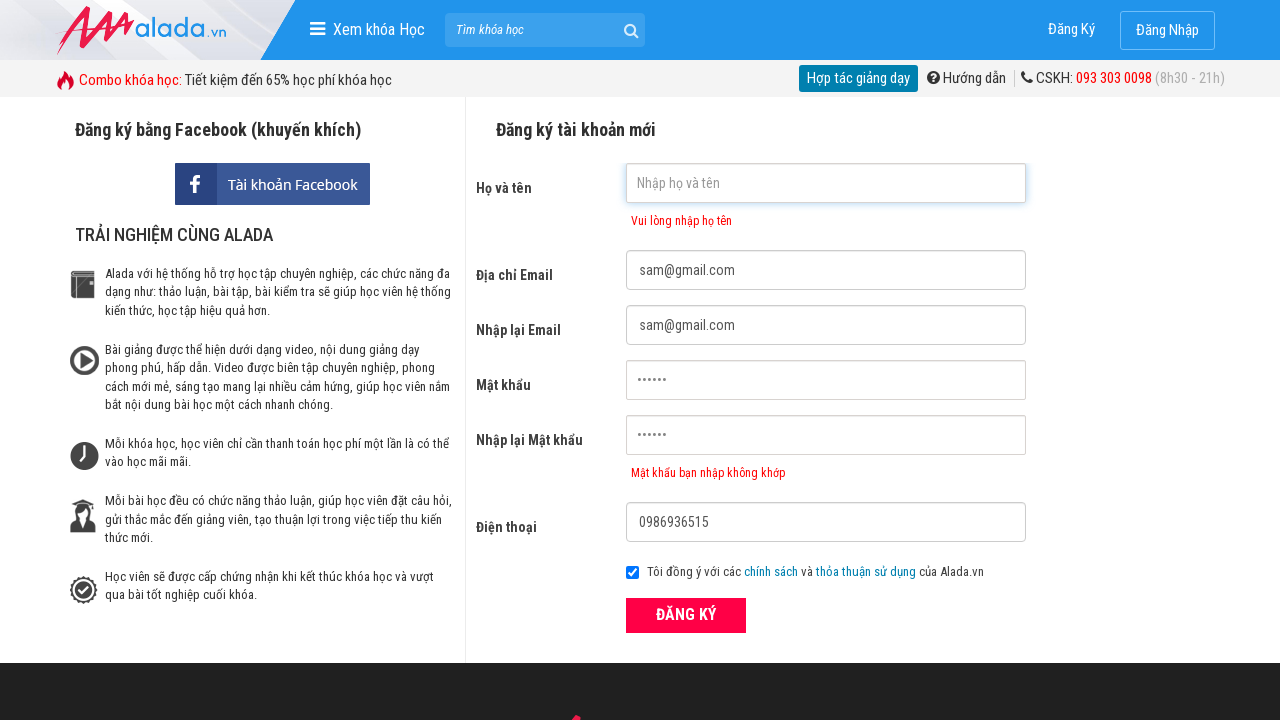

Verified error message: 'Mật khẩu bạn nhập không khớp' is displayed
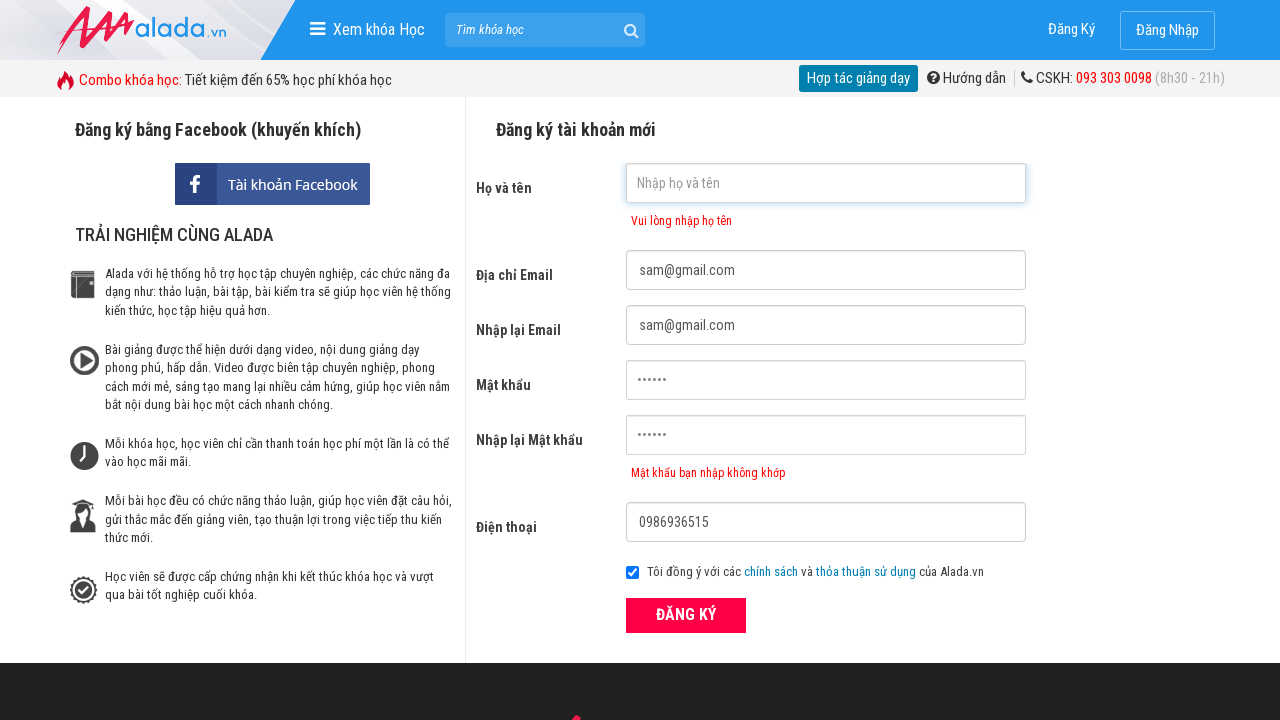

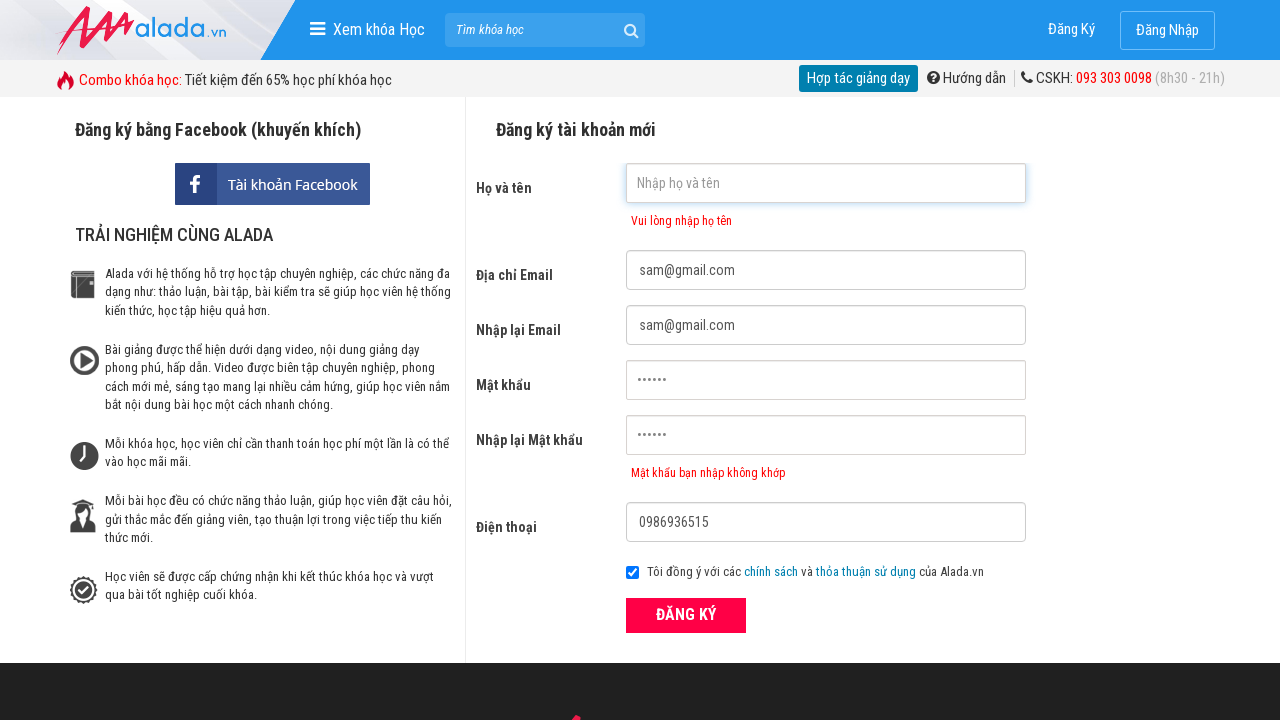